Tests navigation to the About Us page by clicking the about link and verifying the page title changes

Starting URL: https://v1.training-support.net

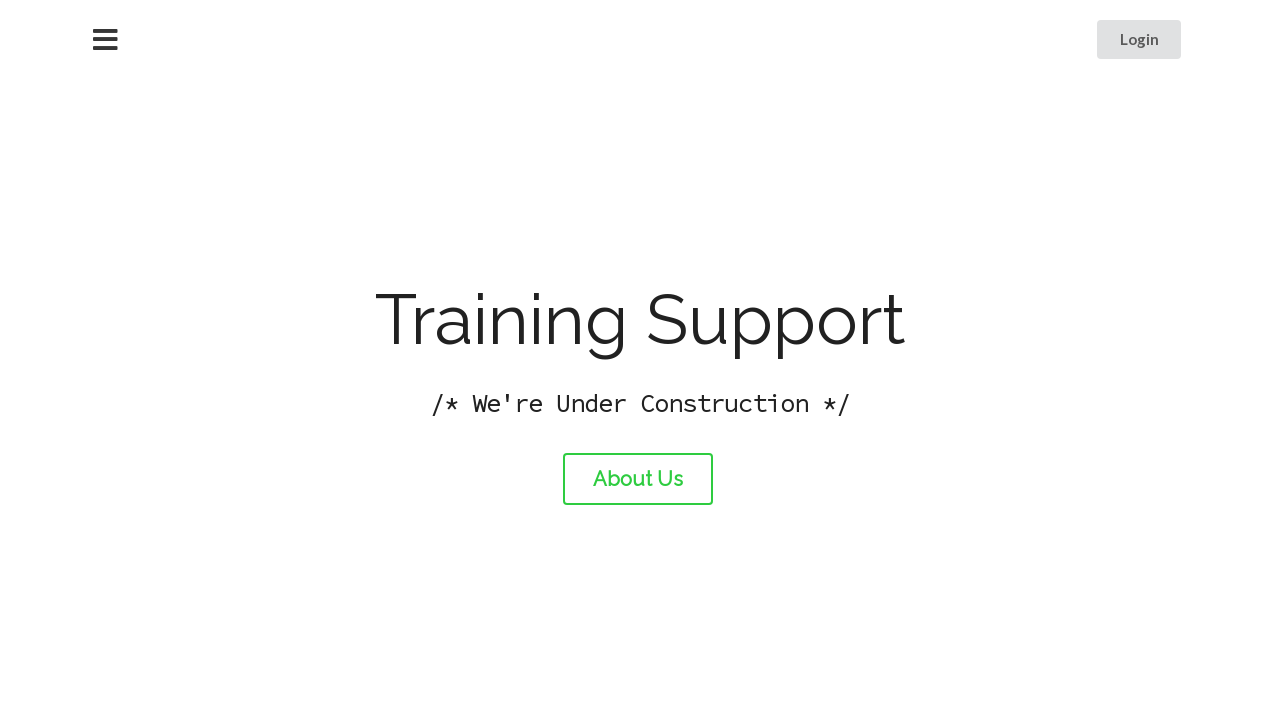

Retrieved initial page title from https://v1.training-support.net
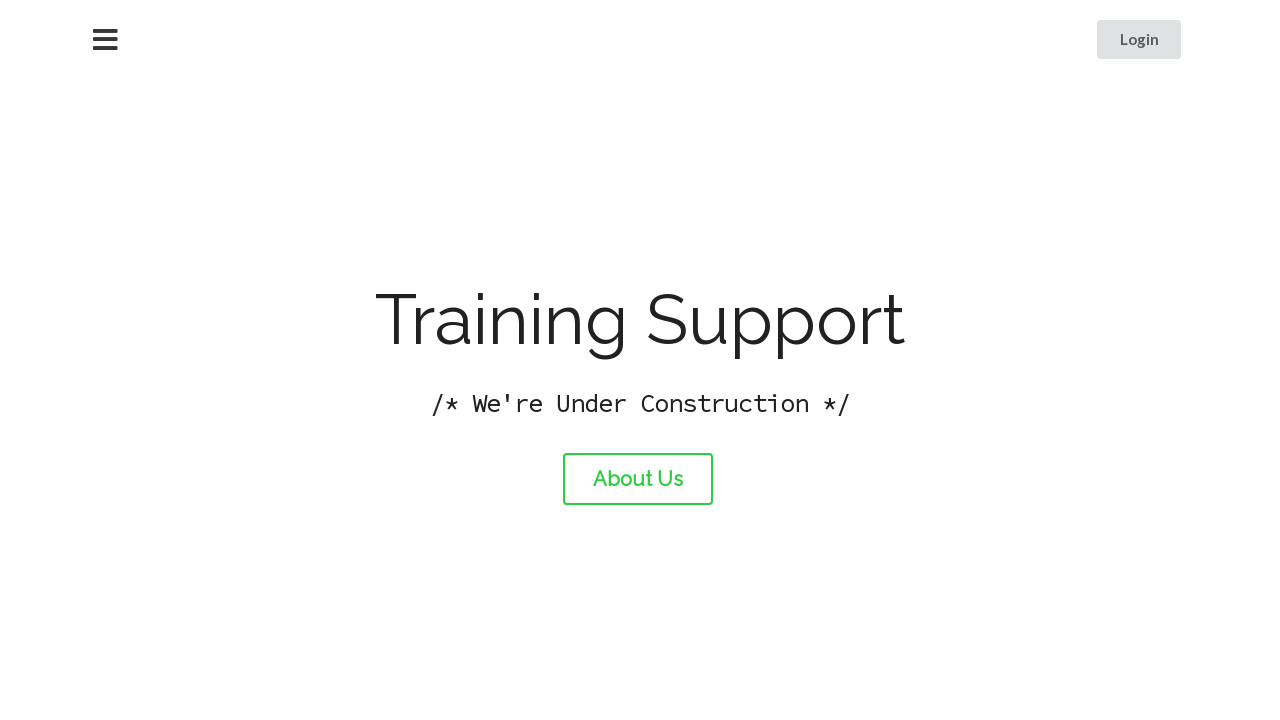

Clicked the About Us link at (638, 479) on #about-link
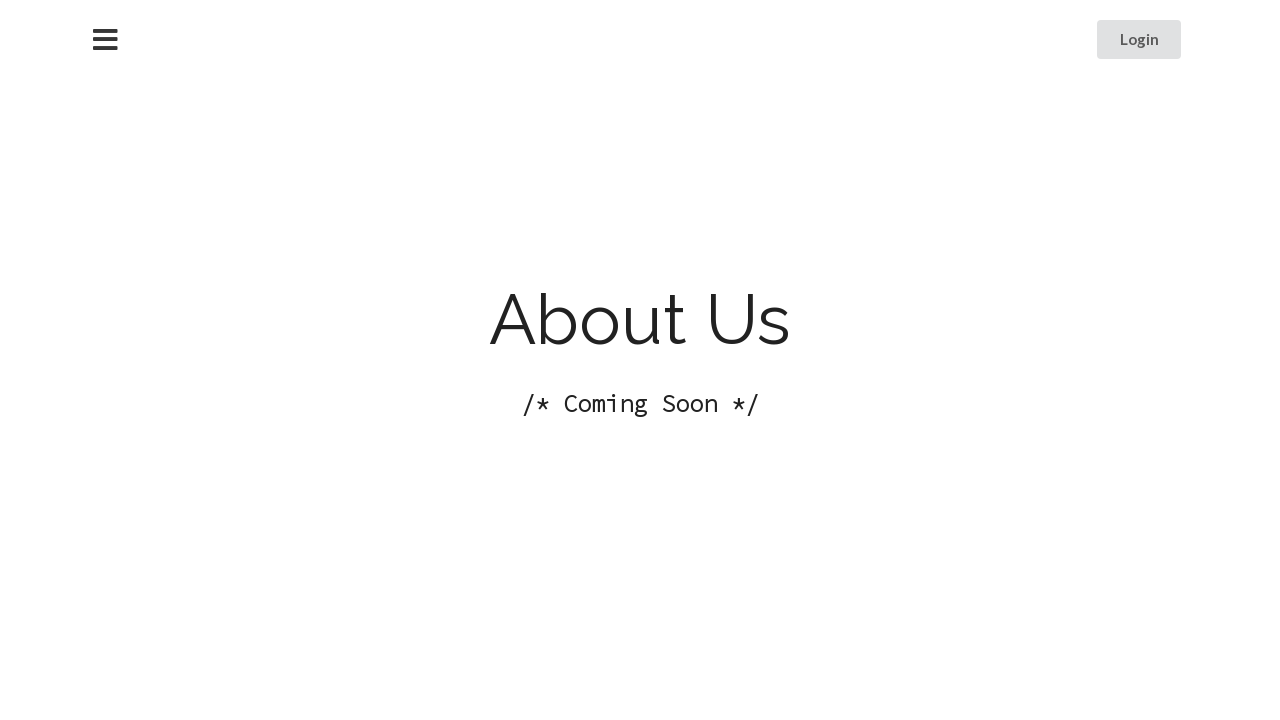

Retrieved page title after navigating to About Us page
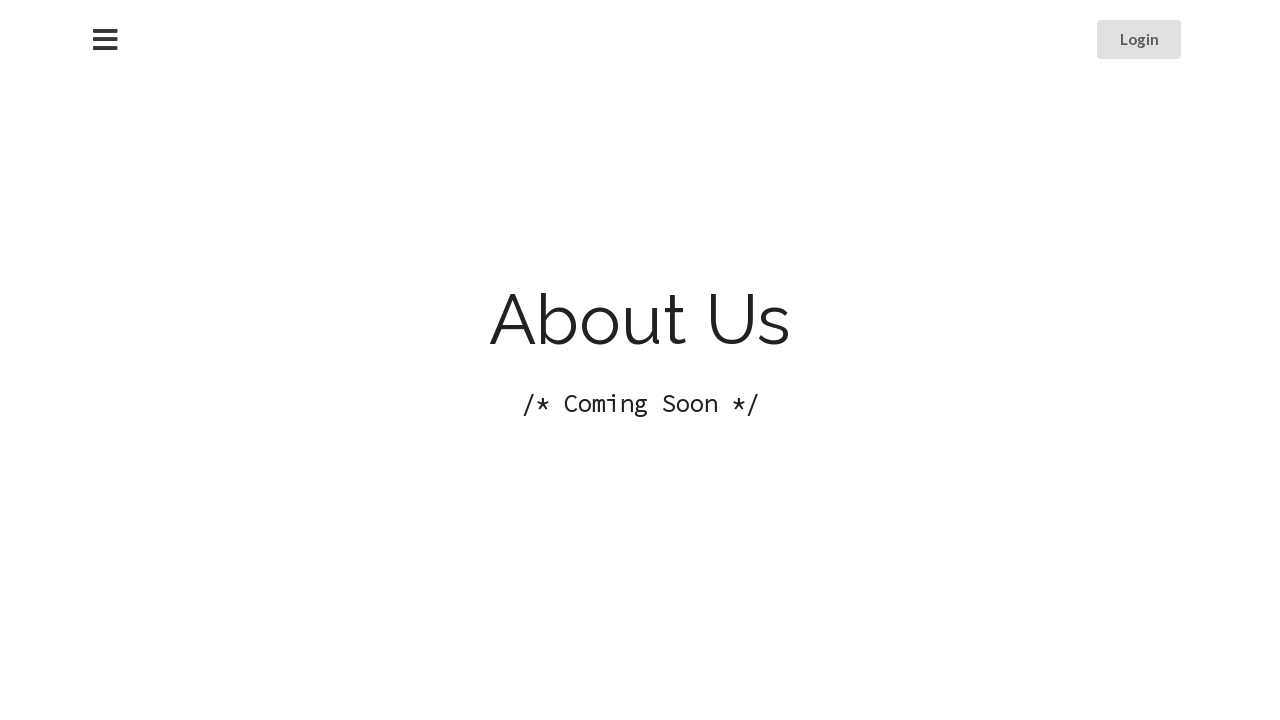

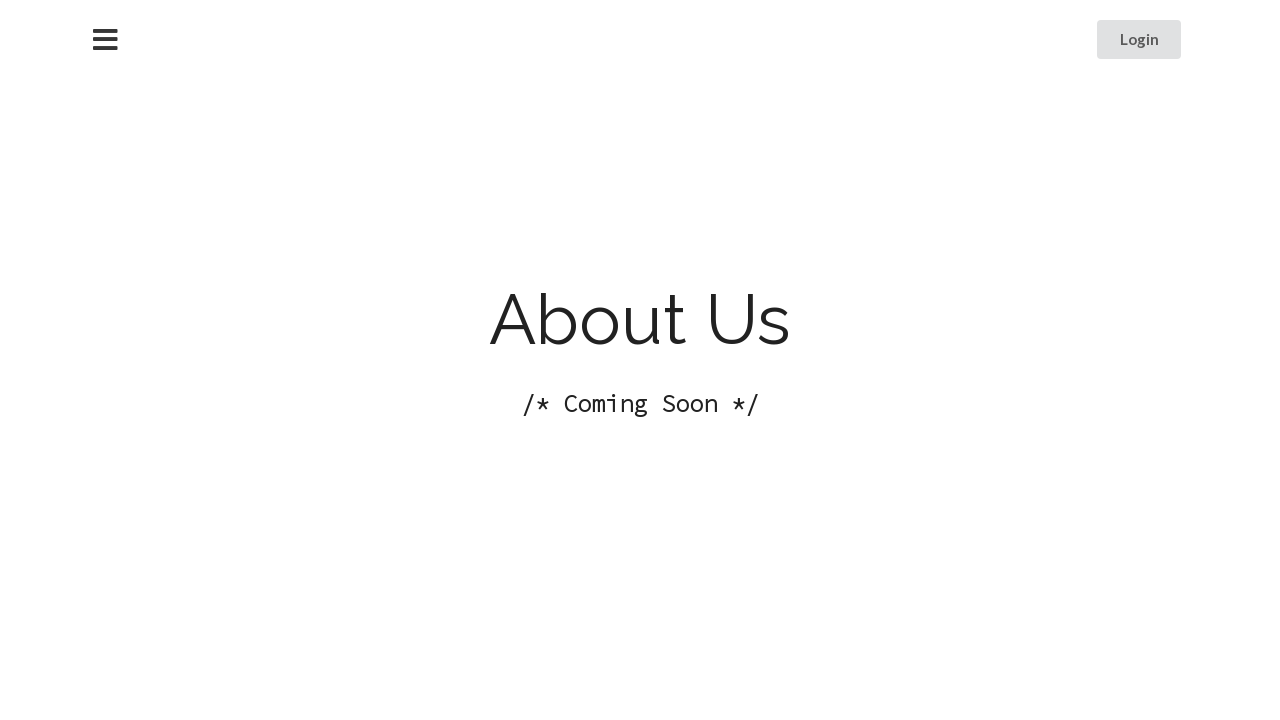